Tests login form functionality including error handling, password reset flow, and successful login with correct credentials

Starting URL: https://rahulshettyacademy.com/locatorspractice

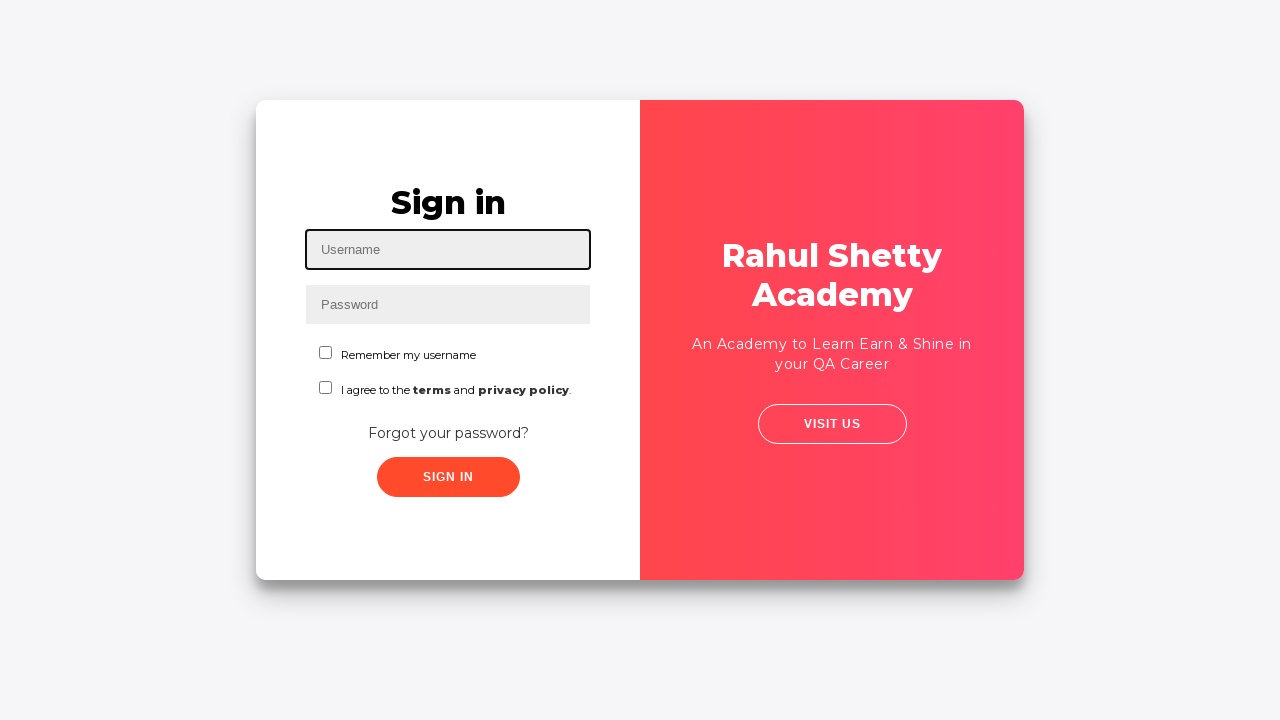

Filled username field with 'khadeer' on #inputUsername
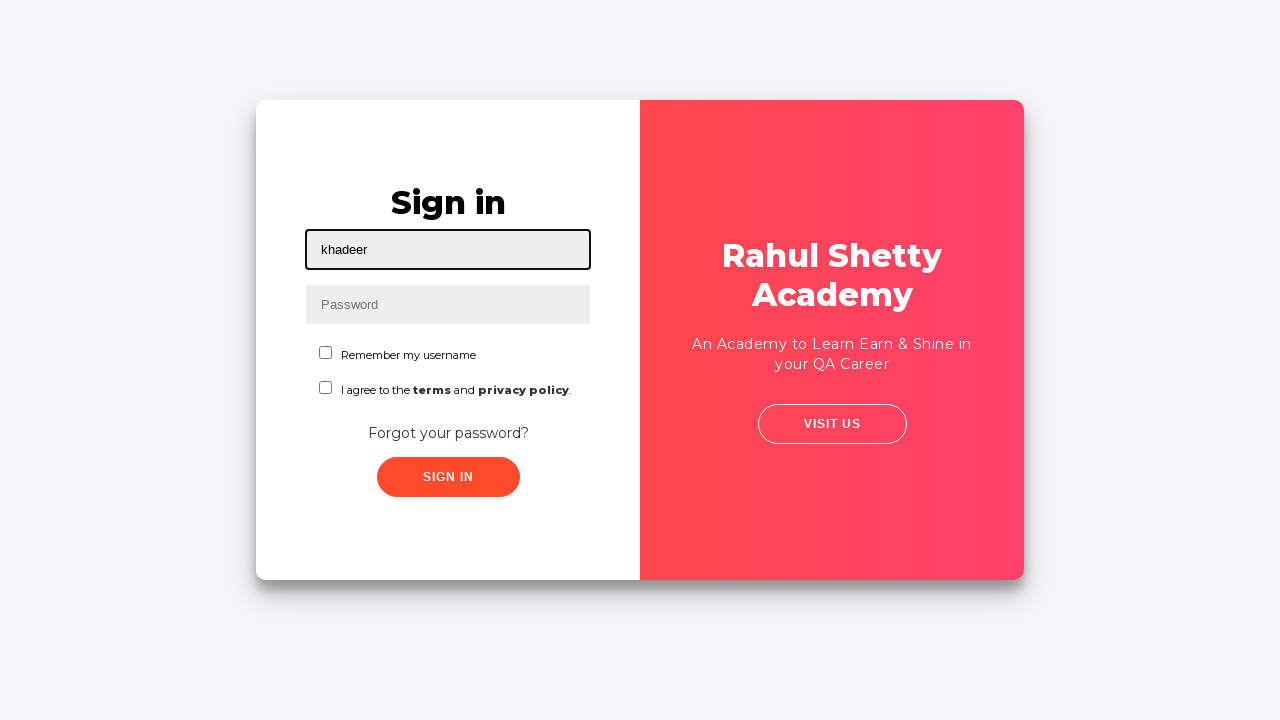

Filled password field with incorrect password 'hello world' on input[name='inputPassword']
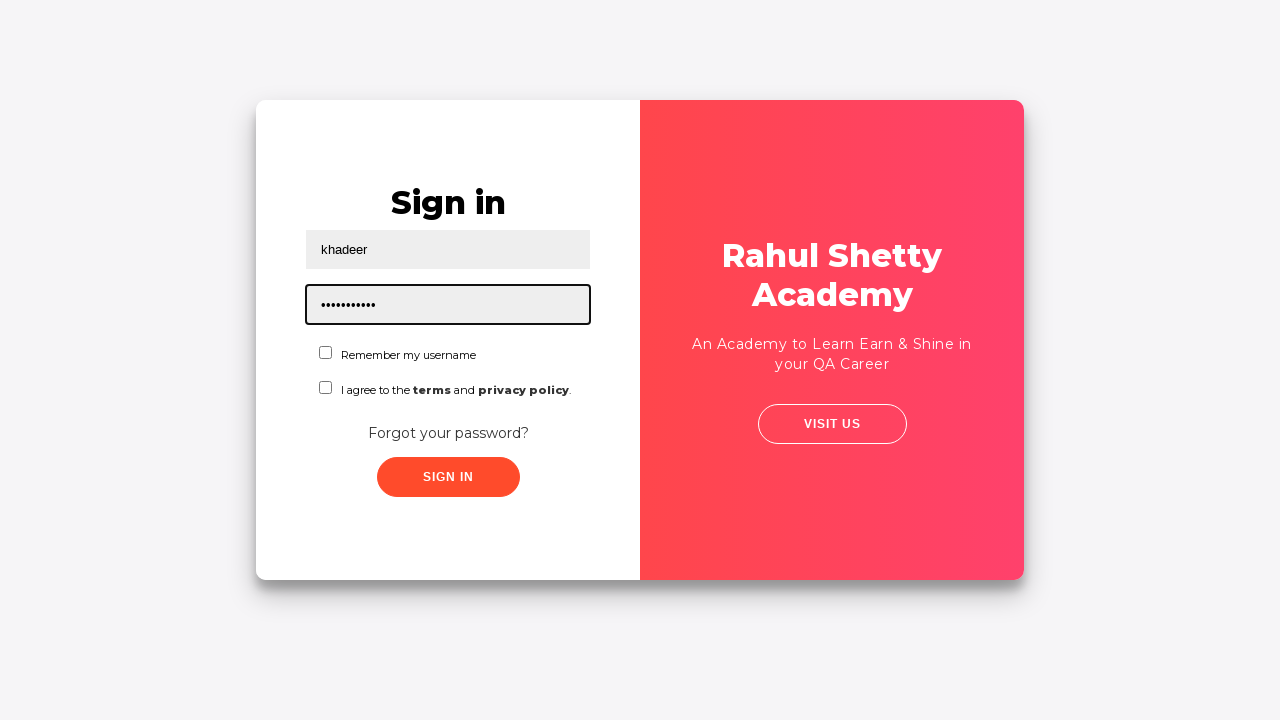

Clicked sign in button with incorrect credentials at (448, 477) on .signInBtn
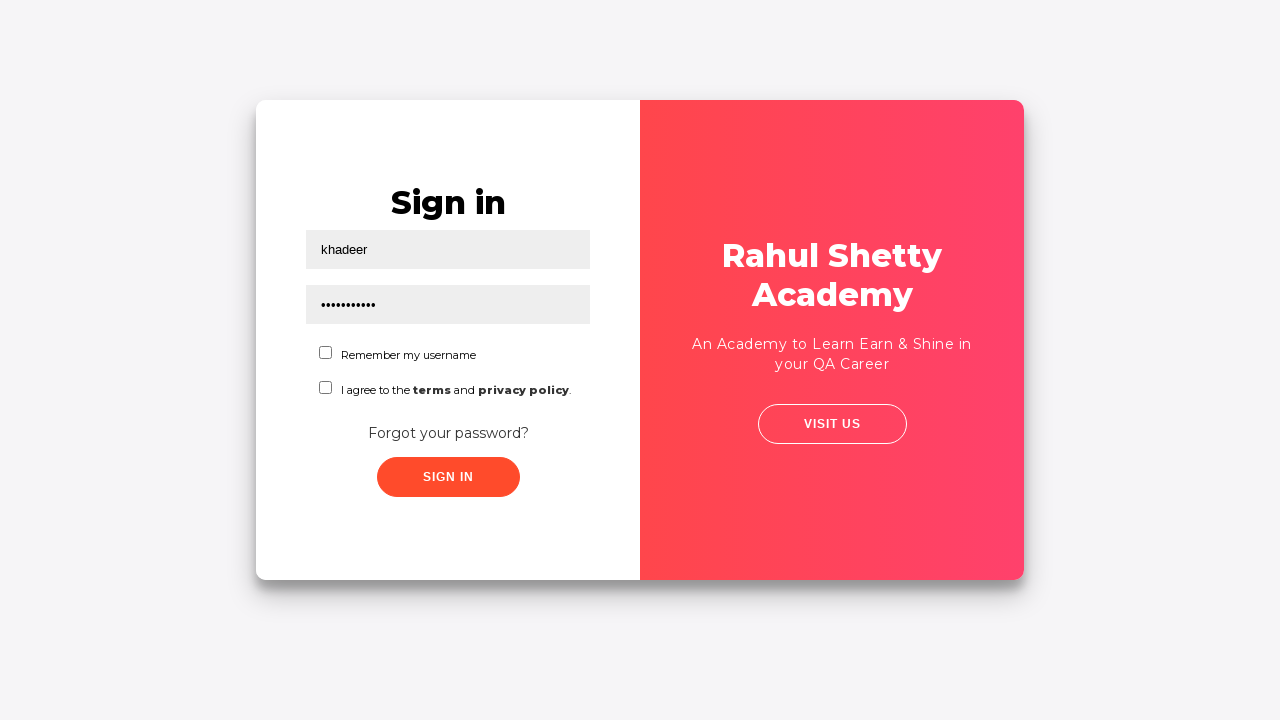

Error message appeared confirming invalid login
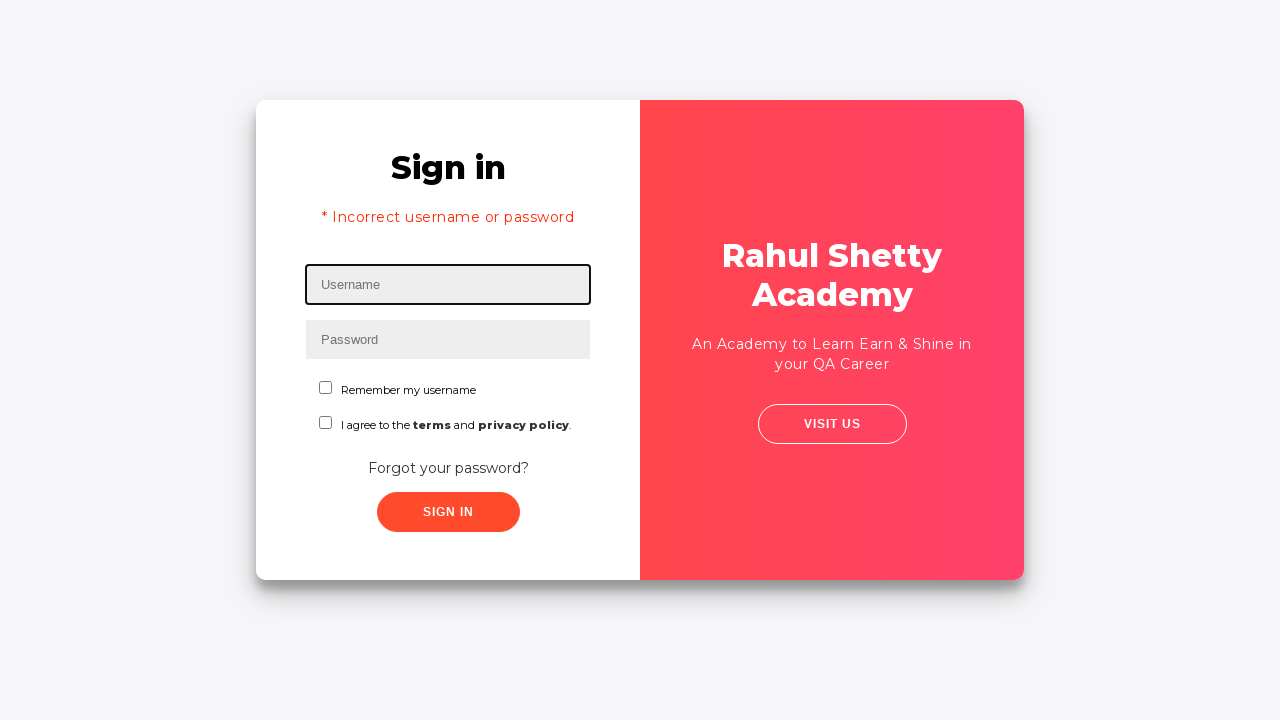

Clicked 'Forgot your password?' link at (448, 468) on text='Forgot your password?'
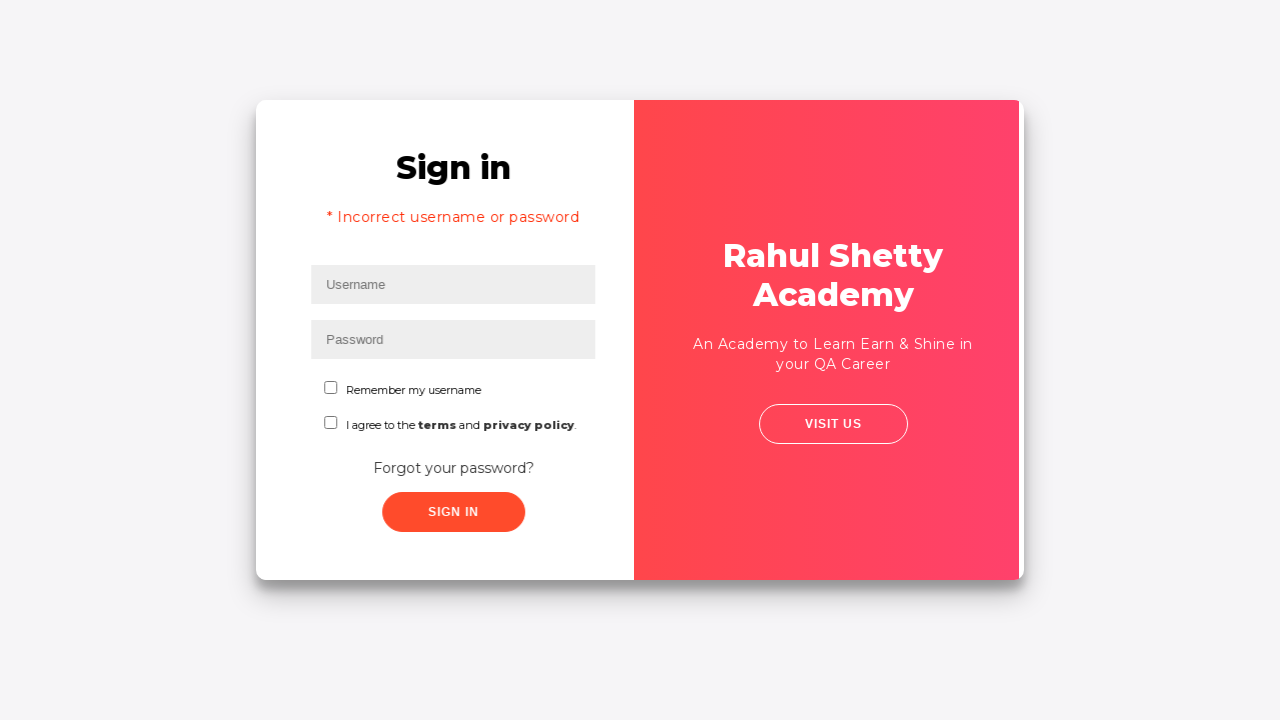

Filled name field in password reset form with 'khadeer' on //input[@placeholder='Name']
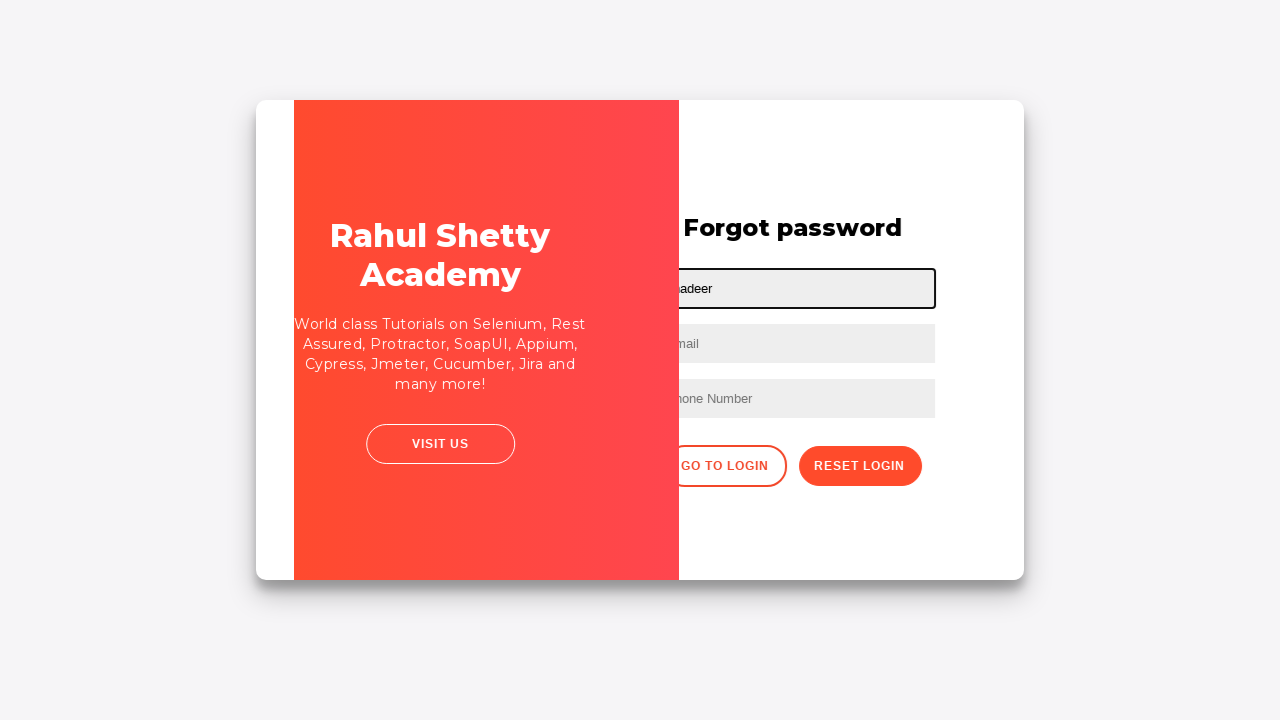

Filled email field with 'khadeer@gmail.com' on input[placeholder='Email']
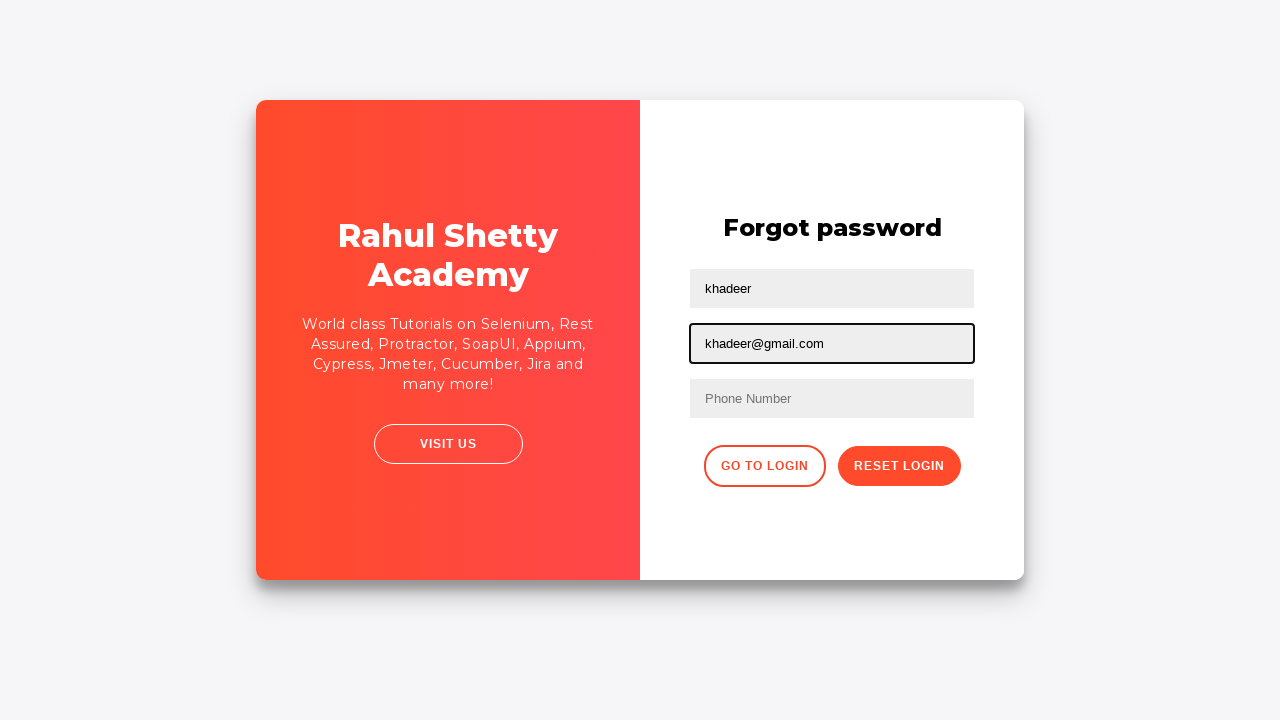

Cleared email field on input[placeholder='Email']
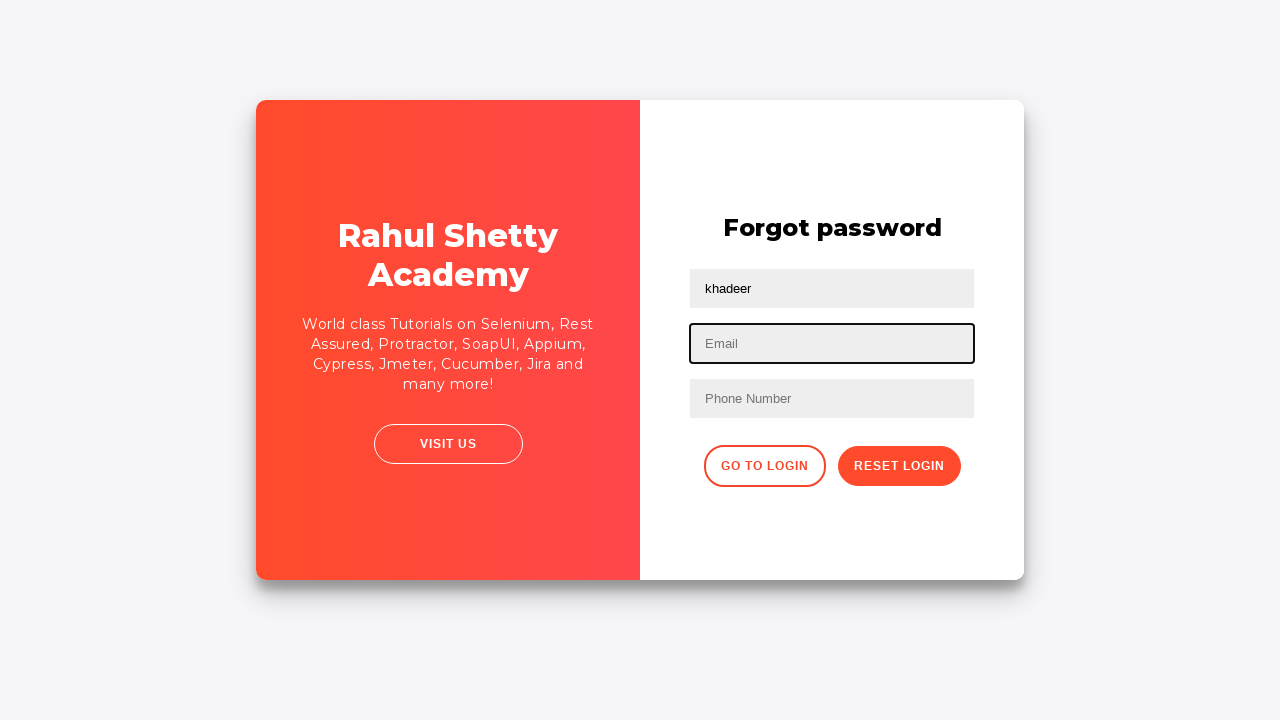

Re-entered email field with corrected email 'khadeer1@gmail.com' on input[placeholder='Email']
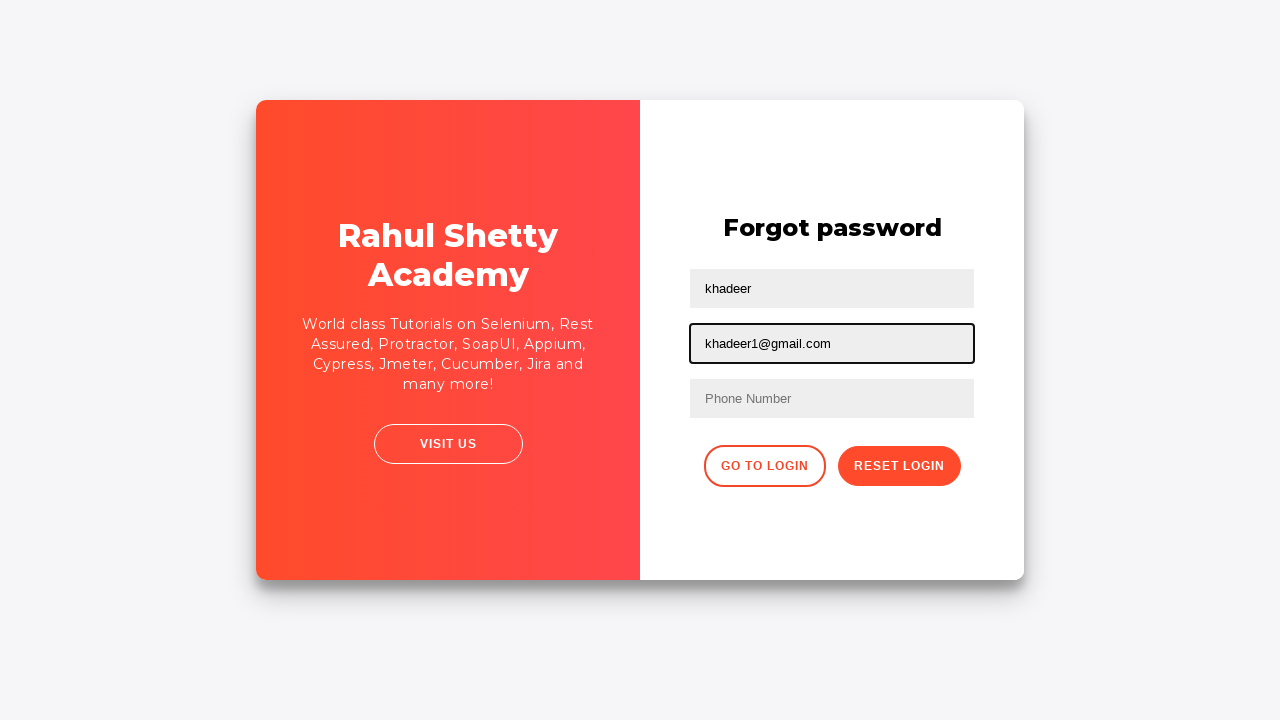

Filled phone number field with '1234567890' on //form/input[3]
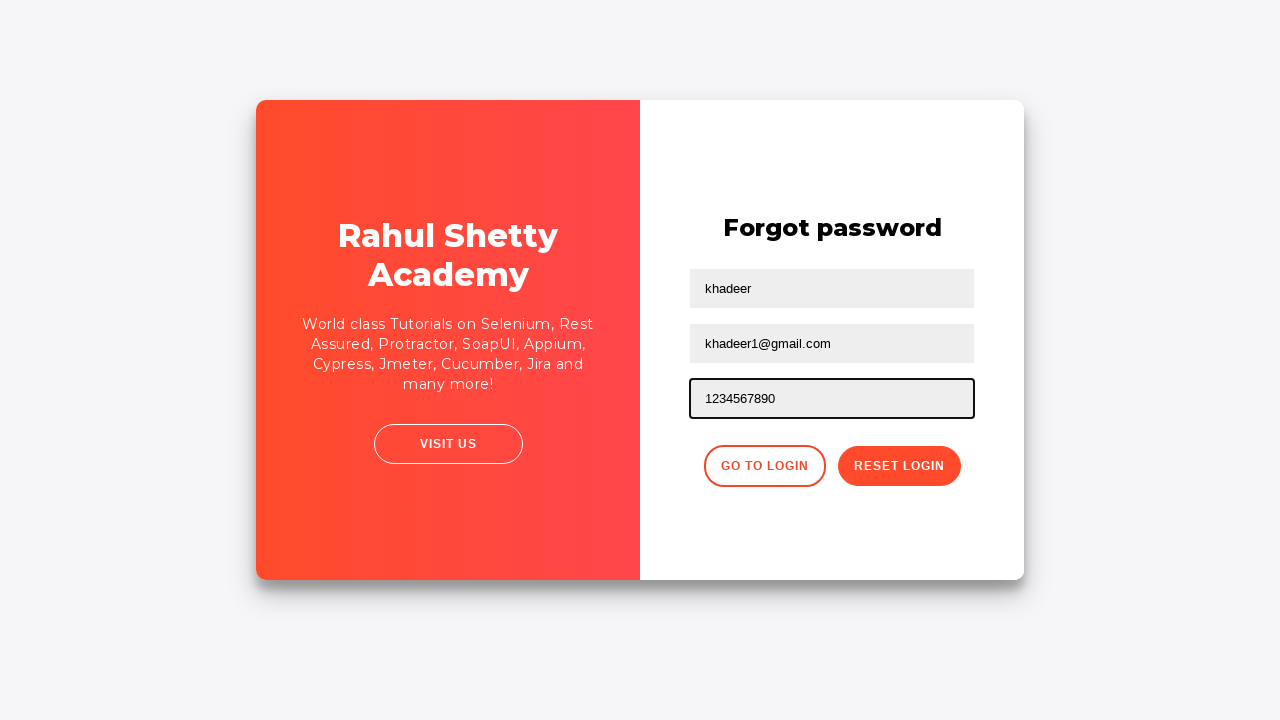

Clicked 'Reset Login' button to submit password reset form at (899, 466) on xpath=//button[normalize-space()='Reset Login']
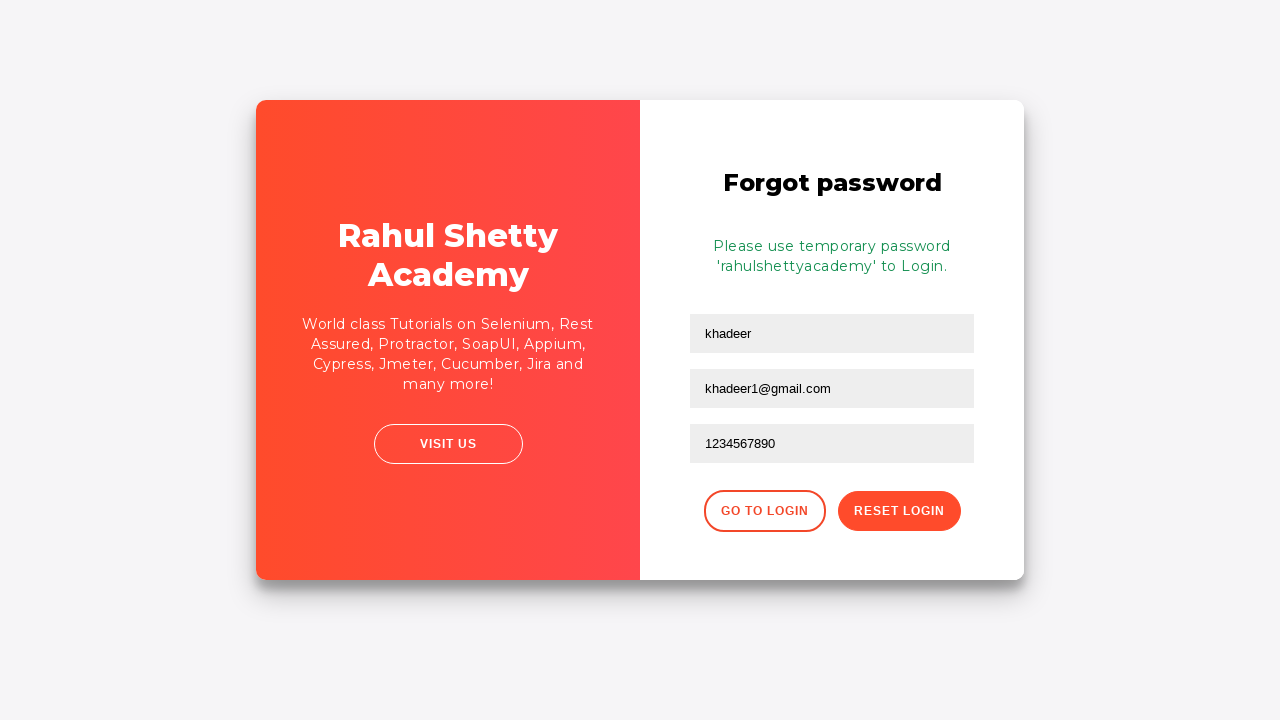

Password reset confirmation message appeared
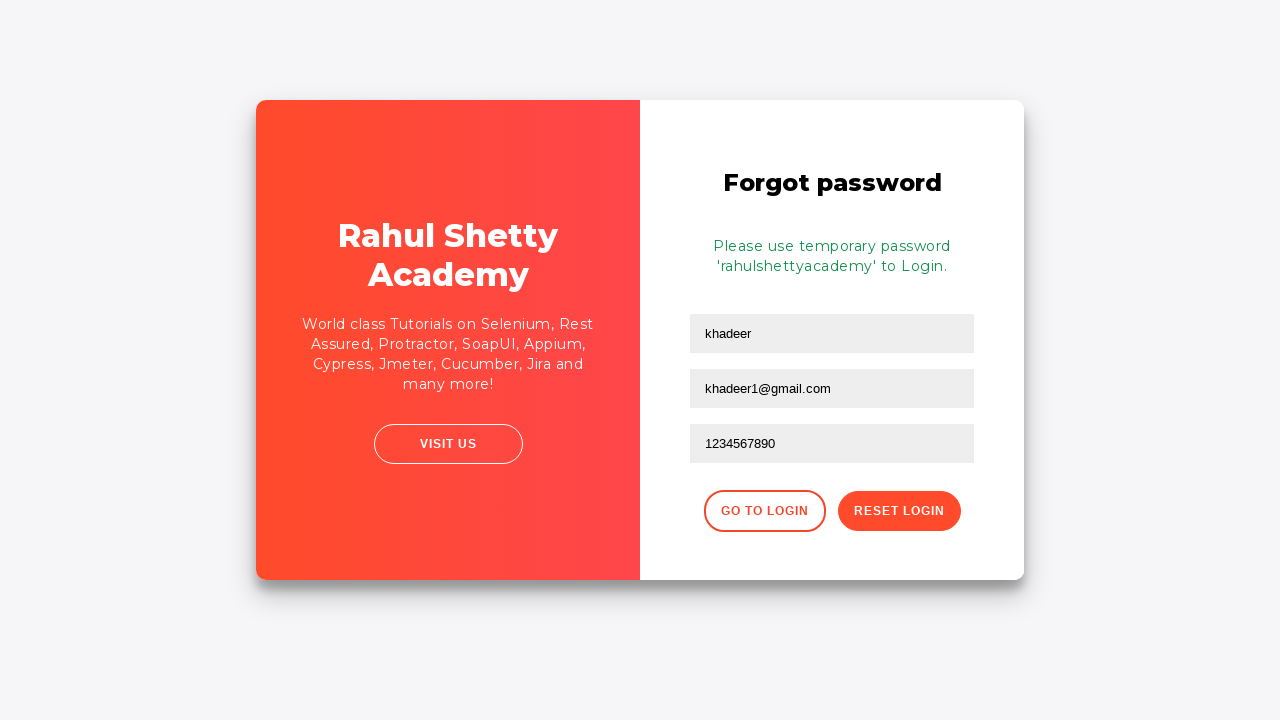

Clicked button to return to login page at (764, 511) on .go-to-login-btn
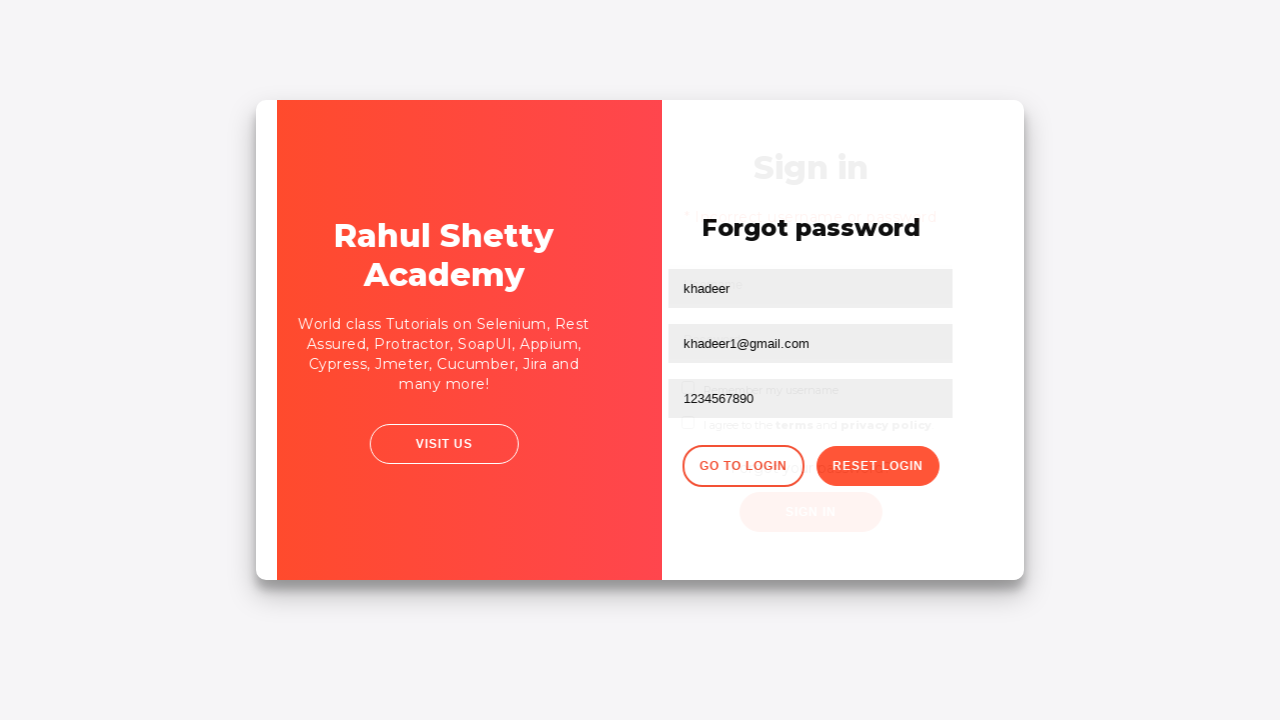

Filled username field with correct username 'rahul' on #inputUsername
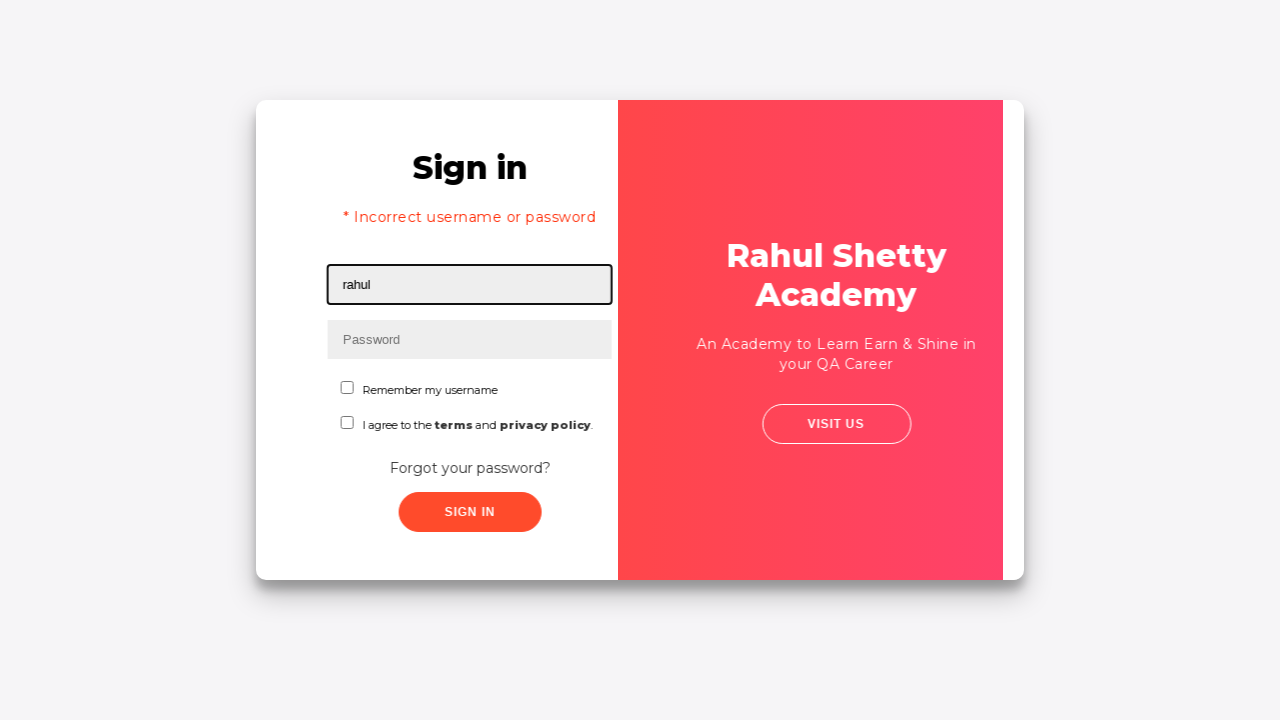

Filled password field with correct password 'rahulshettyacademy' on input[placeholder='Password']
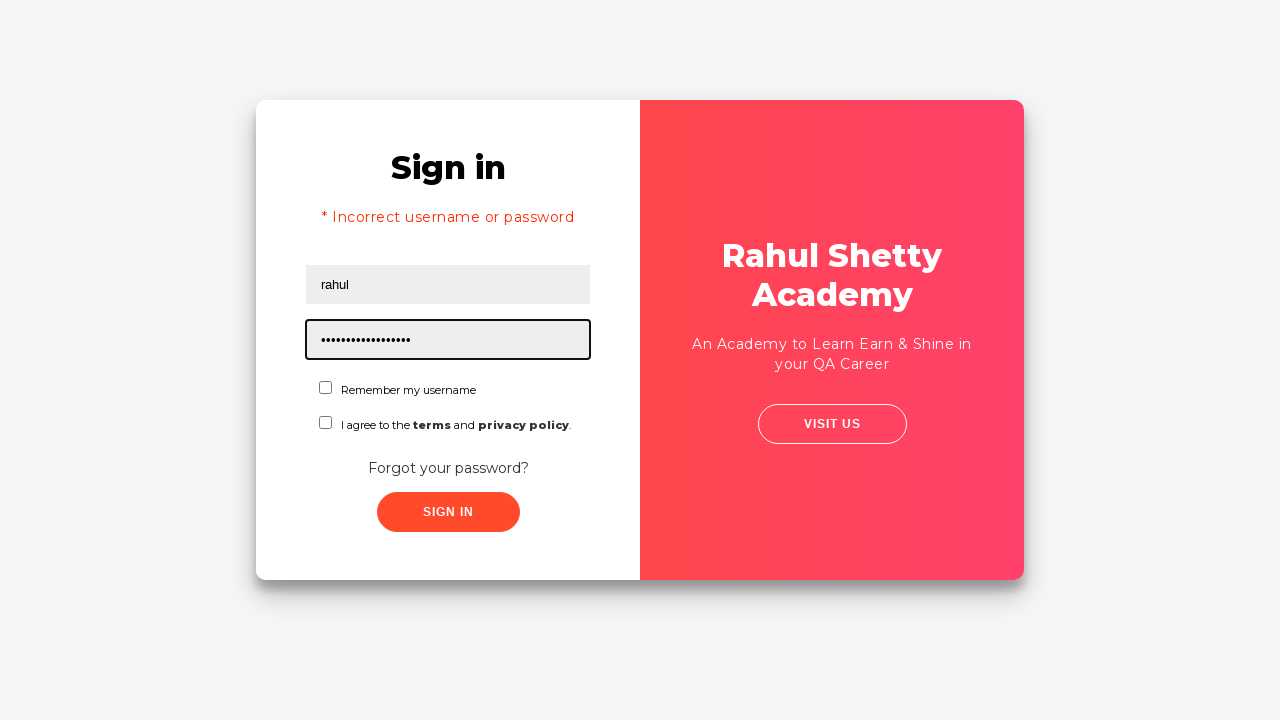

Checked first checkbox at (326, 388) on #chkboxOne
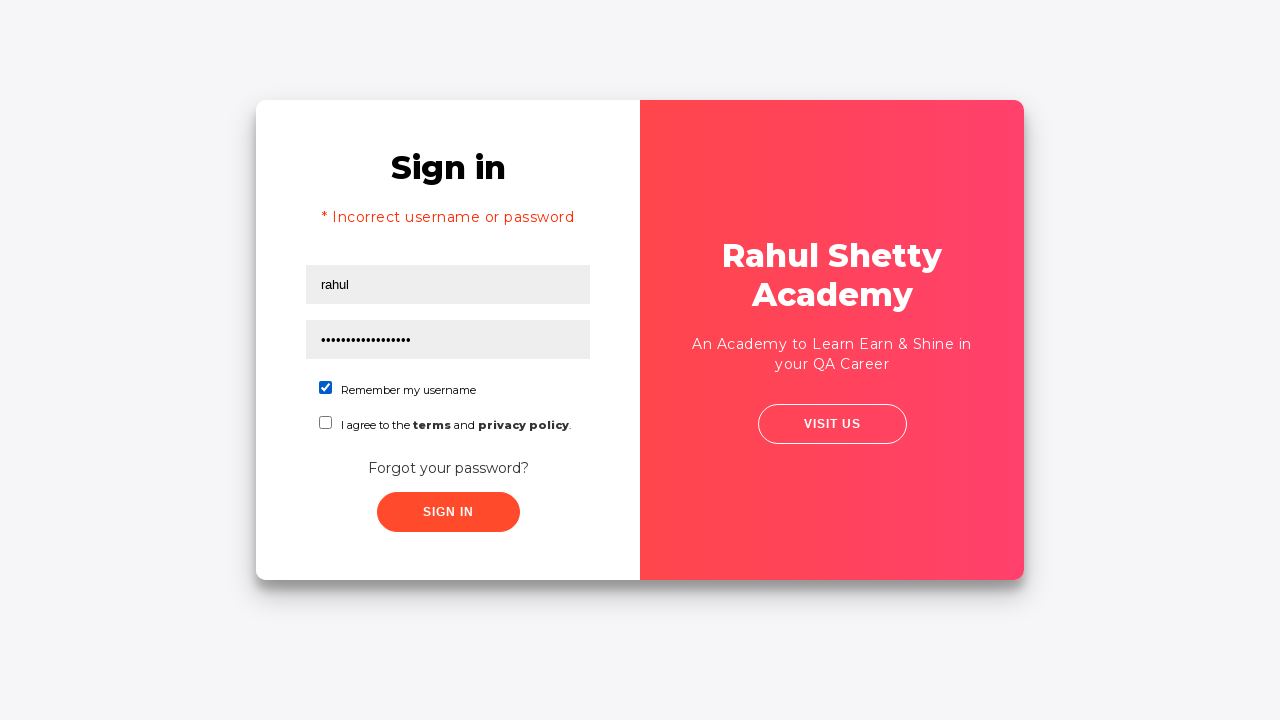

Checked second checkbox at (326, 422) on #chkboxTwo
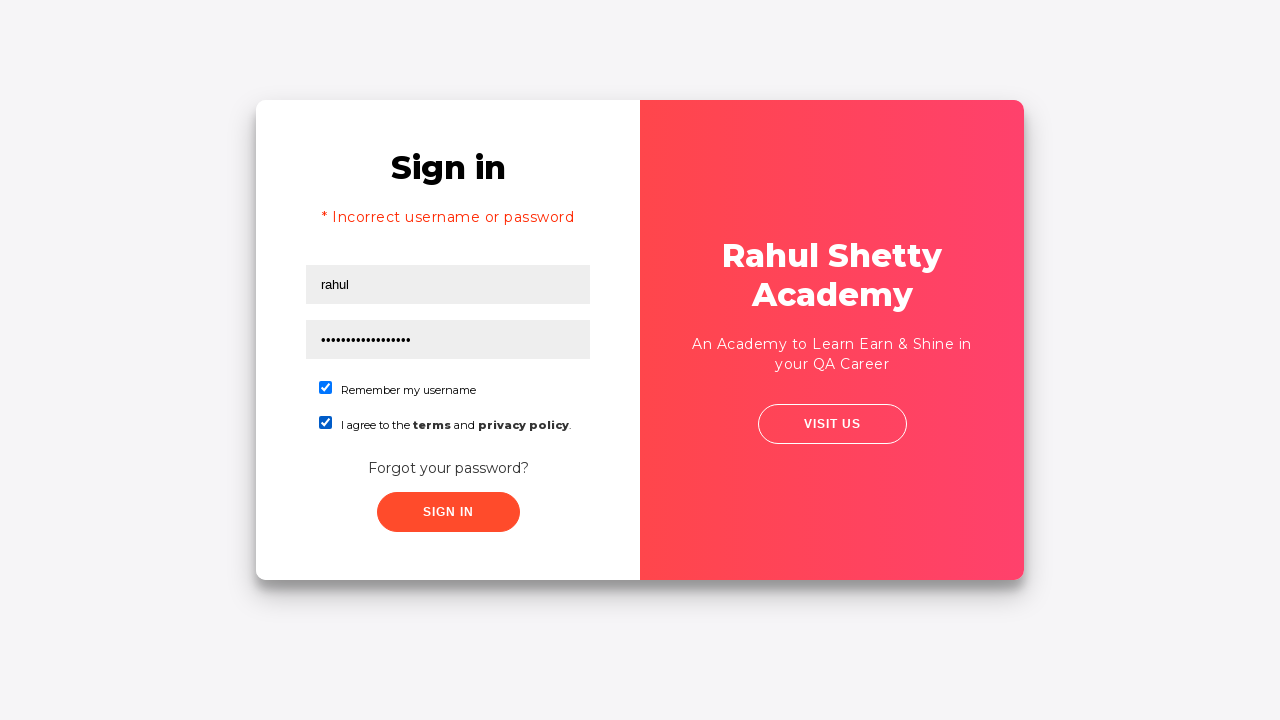

Clicked submit button to complete login with correct credentials at (448, 512) on button[type='submit']
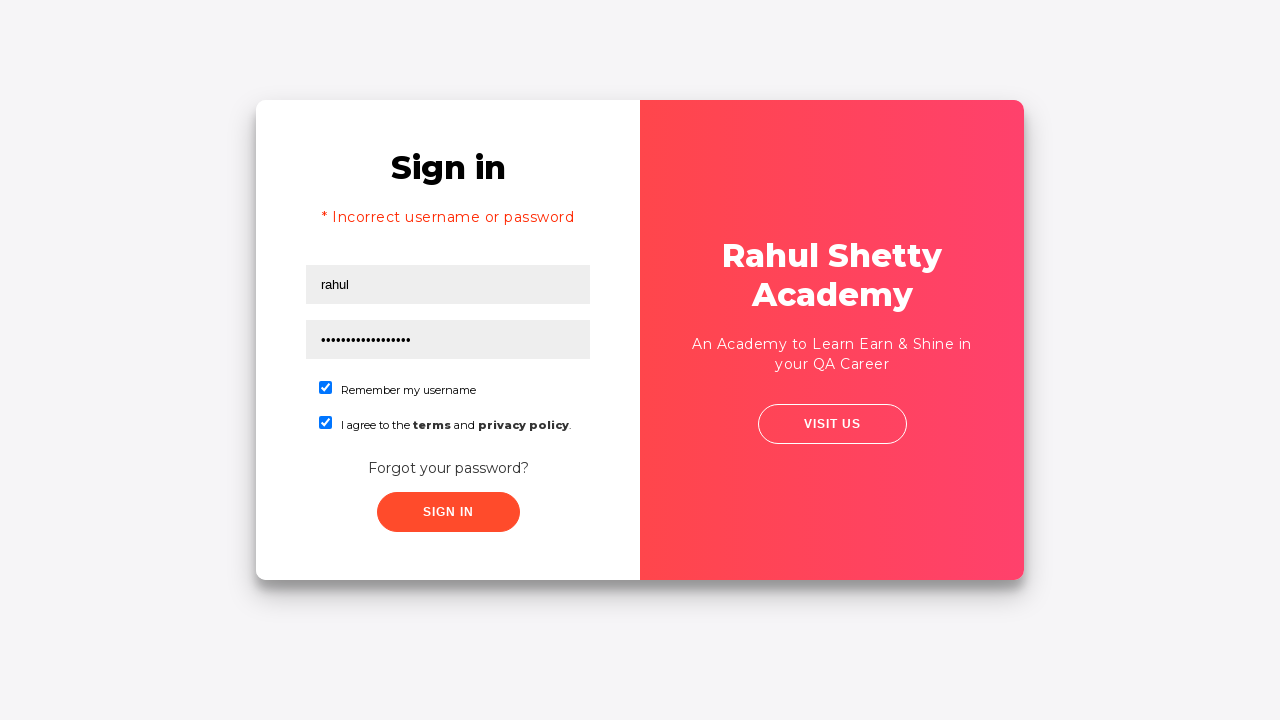

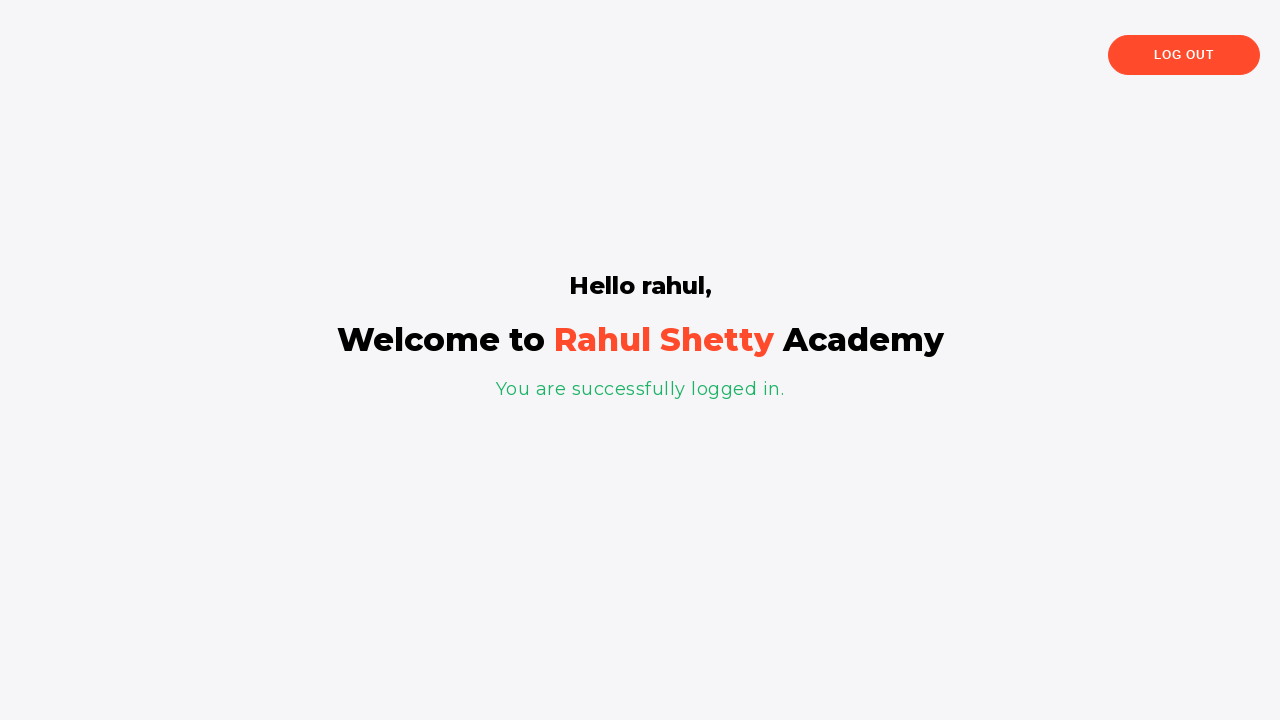